Tests the CNKI academic database search functionality by switching the search type to "Author" and searching for a specific author name, then submitting the search form.

Starting URL: https://www.cnki.net/

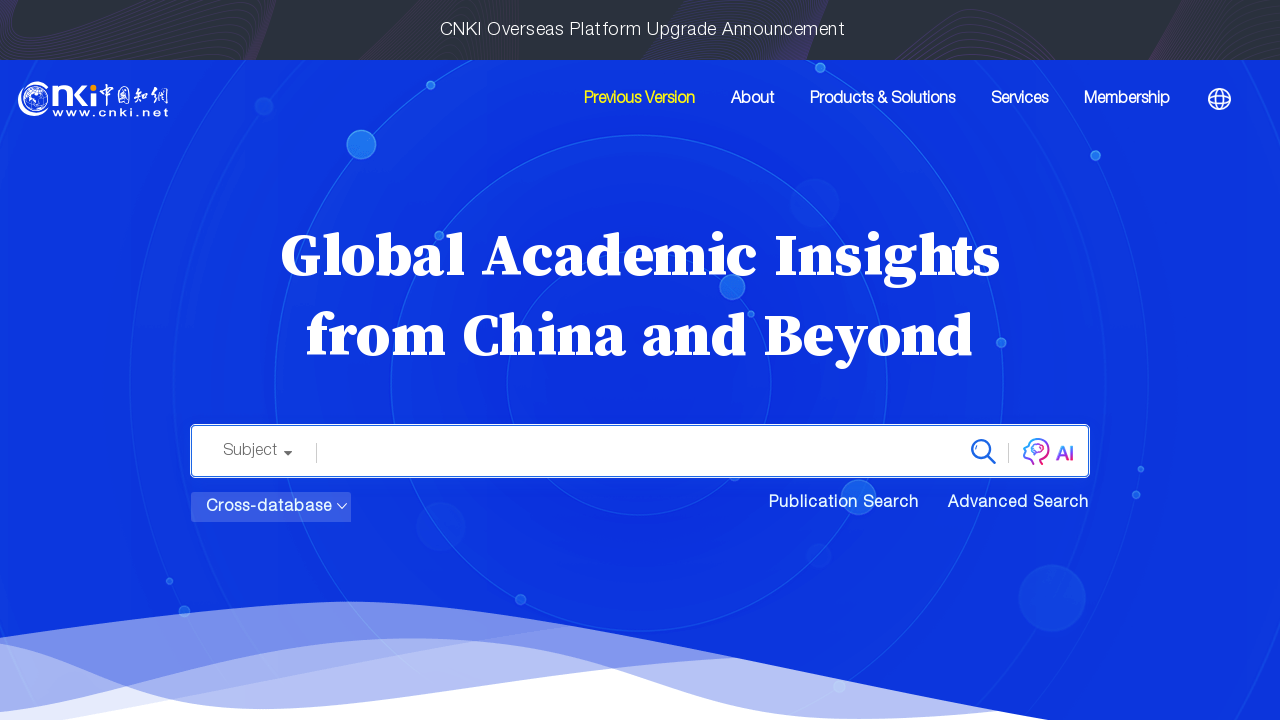

Waited for search page to load - DBFieldBox selector found
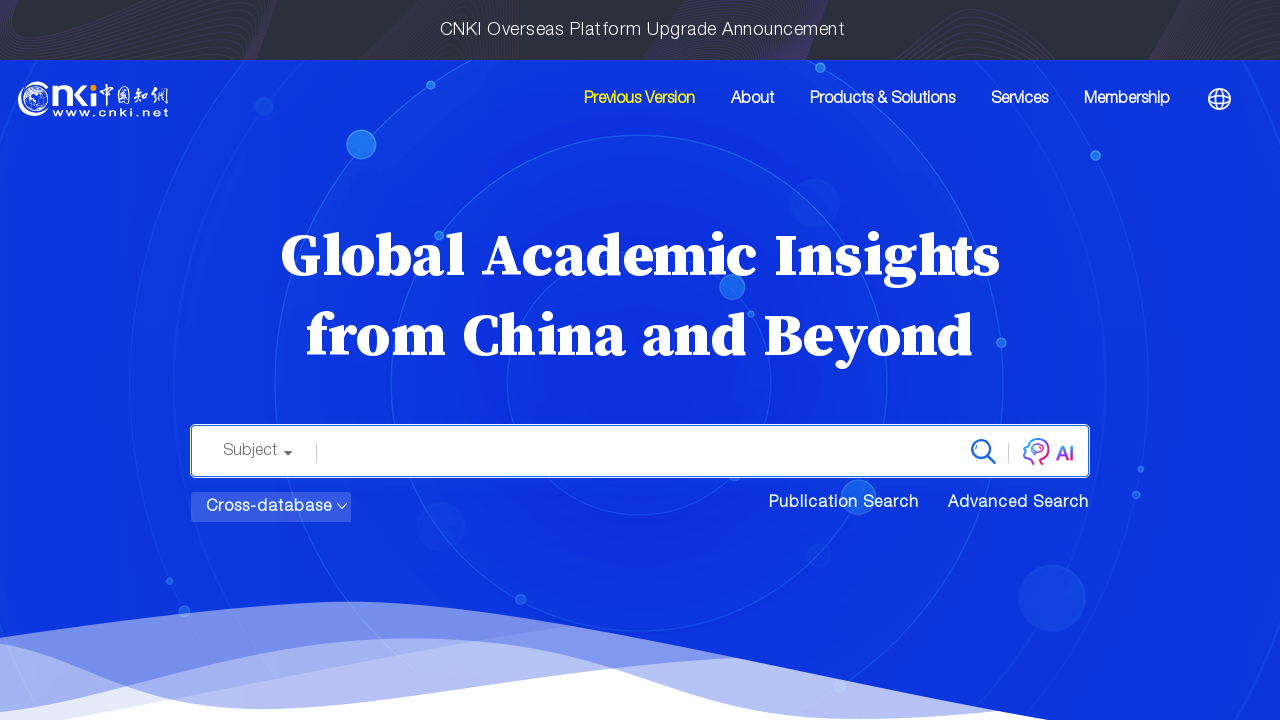

Clicked on search type dropdown (DBFieldBox) at (254, 451) on #DBFieldBox
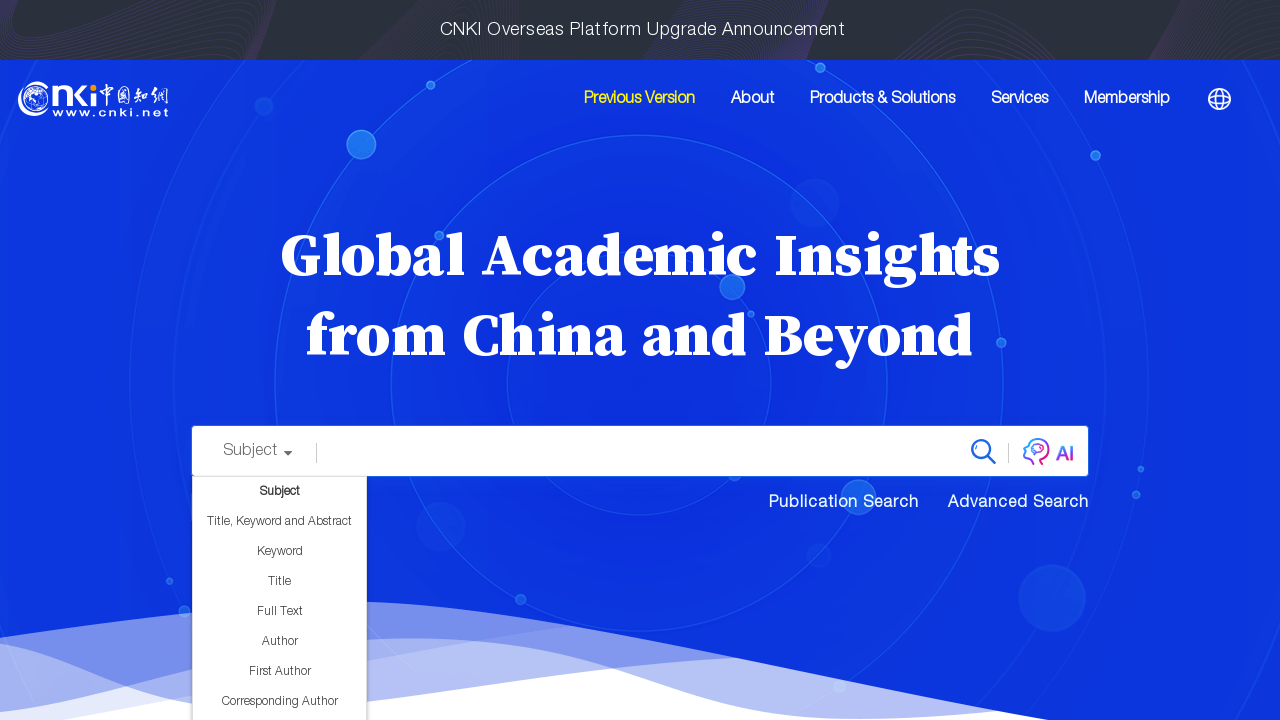

Waited for Author dropdown option to appear
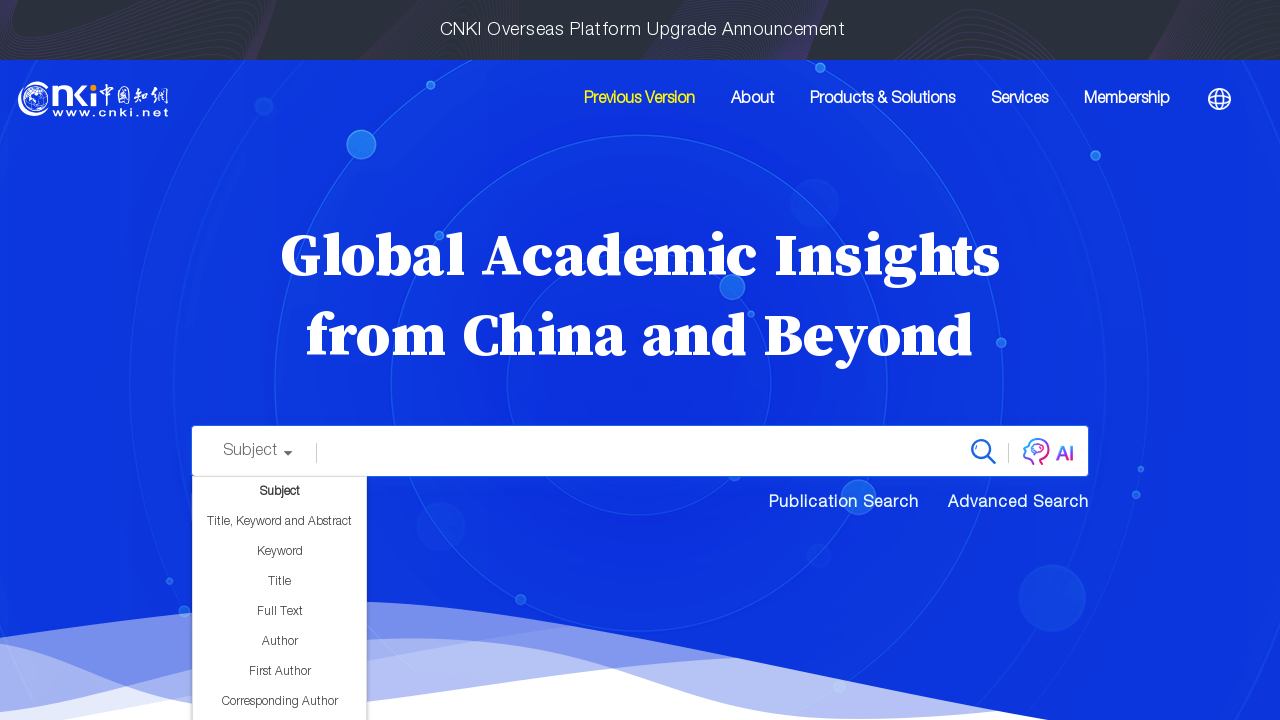

Clicked on 'Author' (作者) search type option at (280, 642) on xpath=//li[@value='AU']
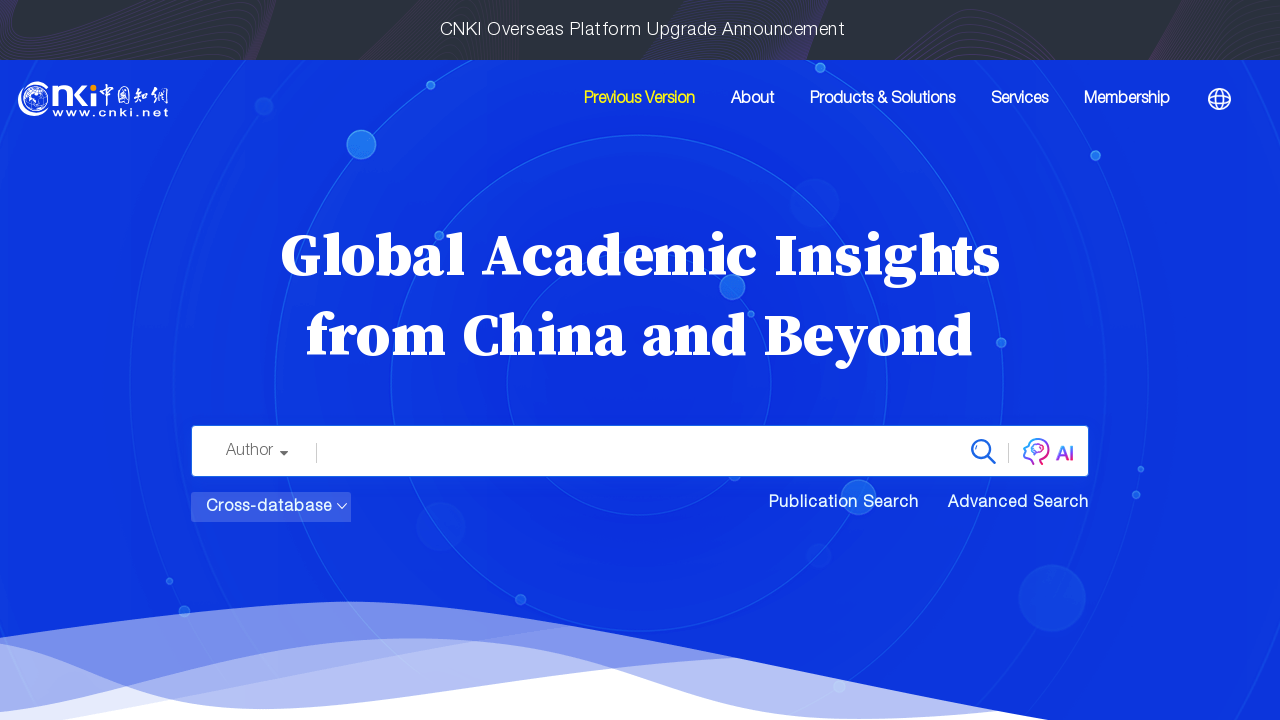

Waited 500ms for Author search type selection to register
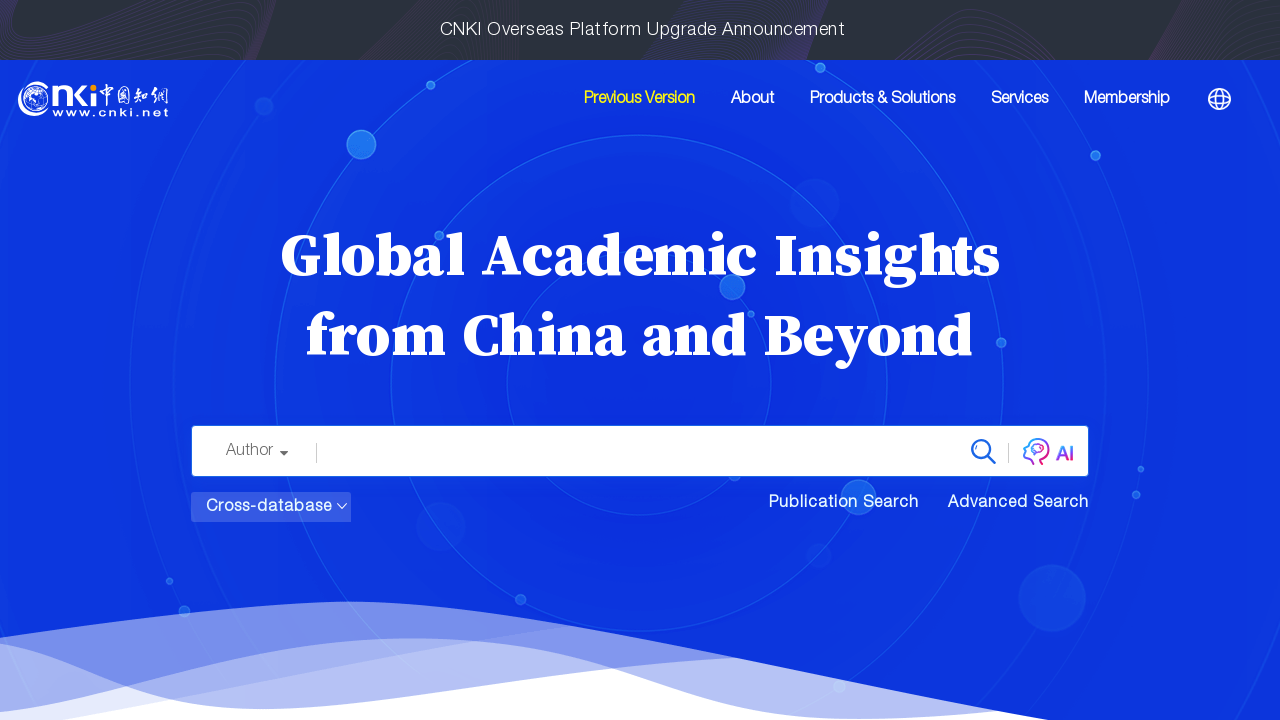

Filled search field with author name '黄昕' on #txt_SearchText
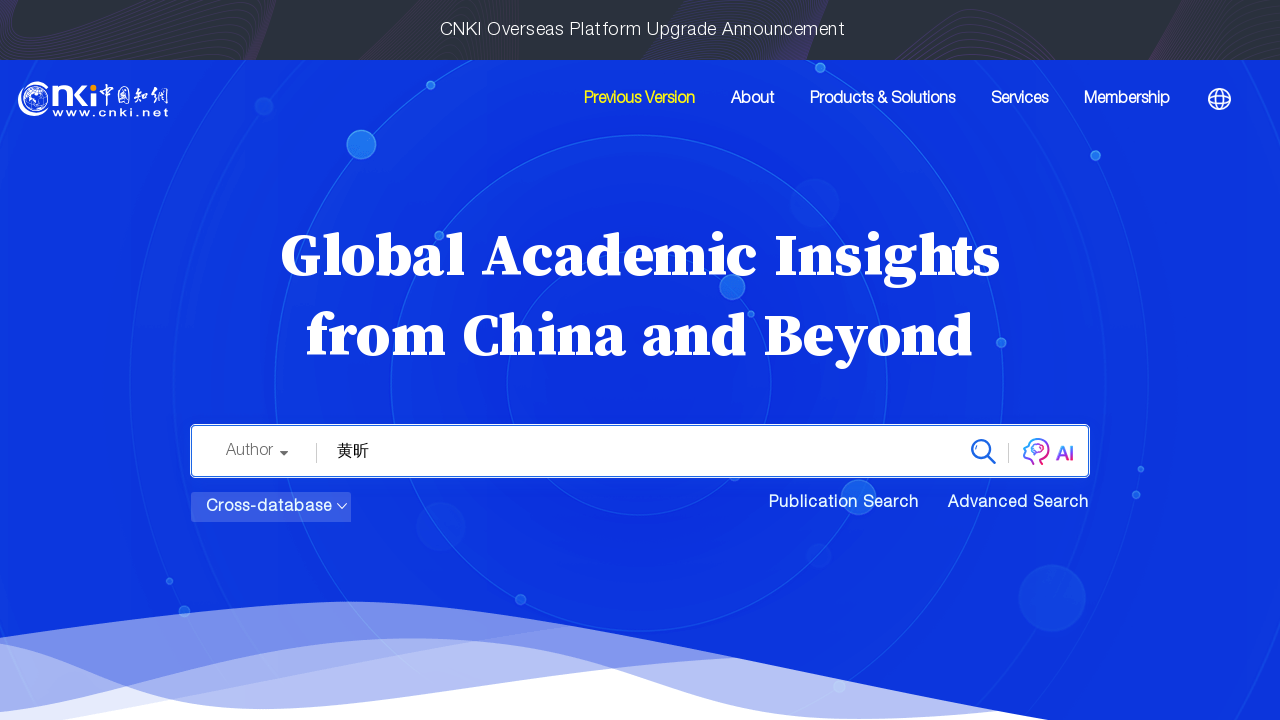

Submitted search by pressing Enter on #txt_SearchText
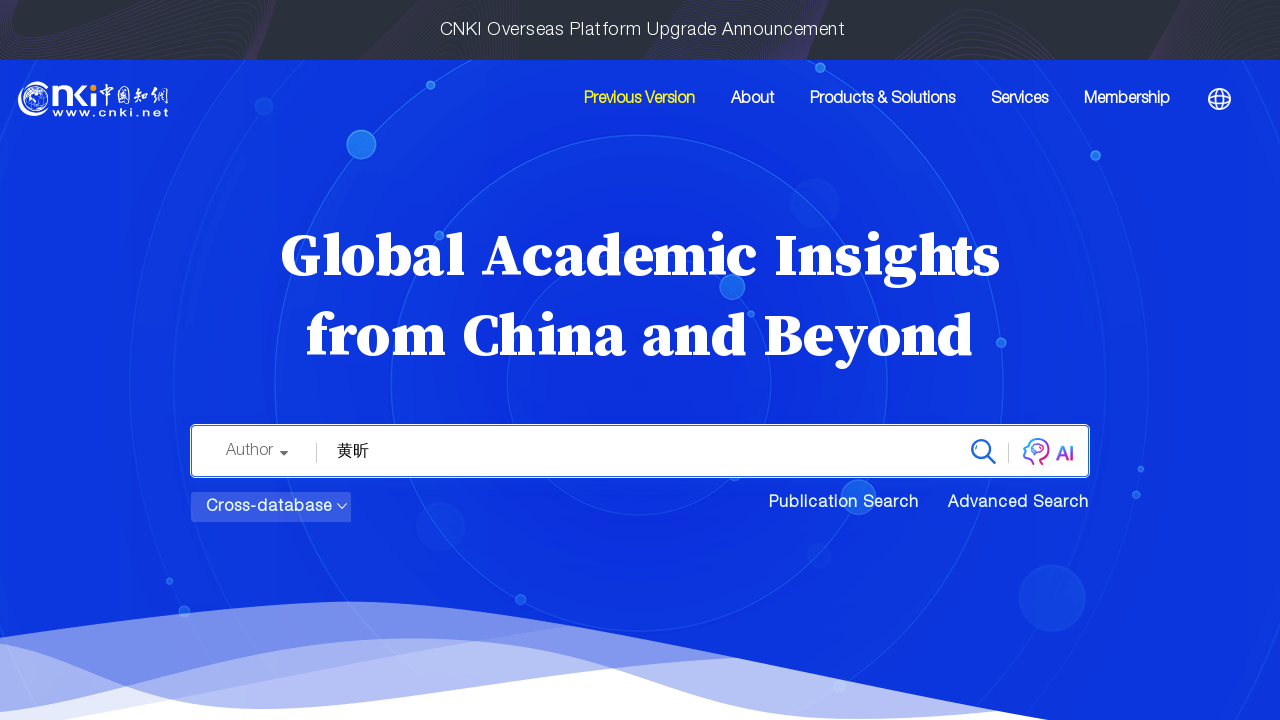

Waited for search results to load - network became idle
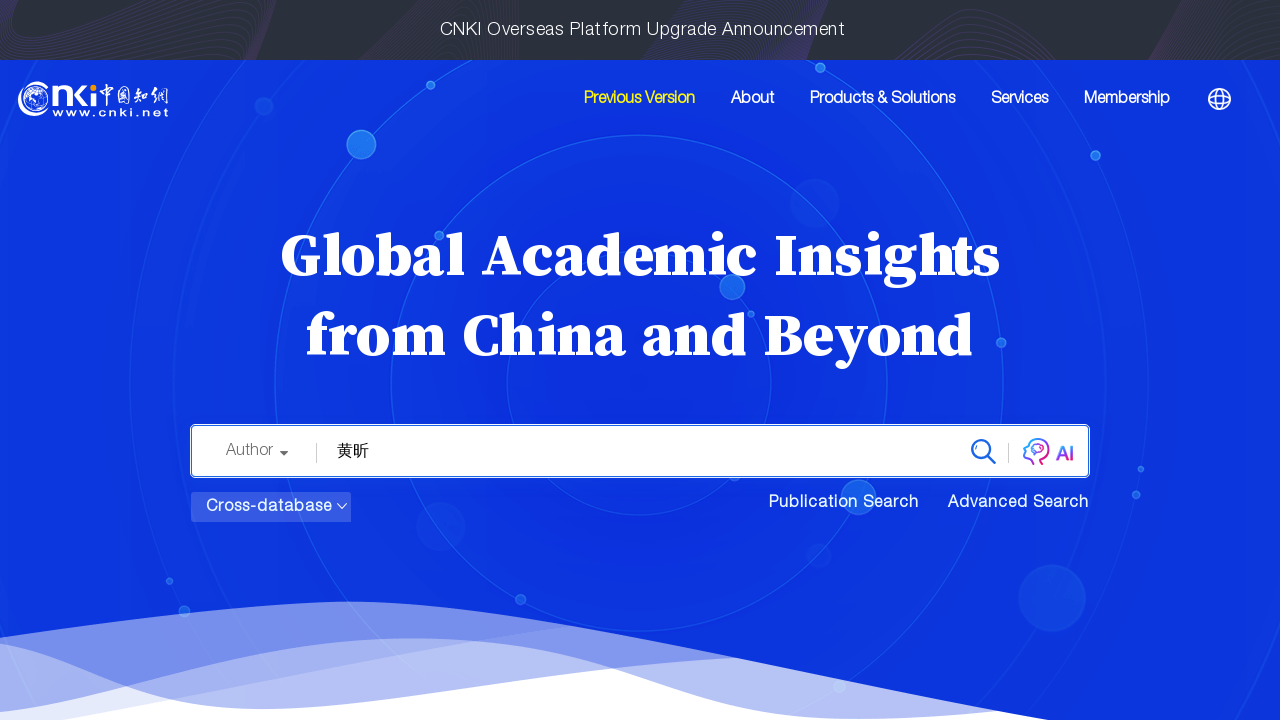

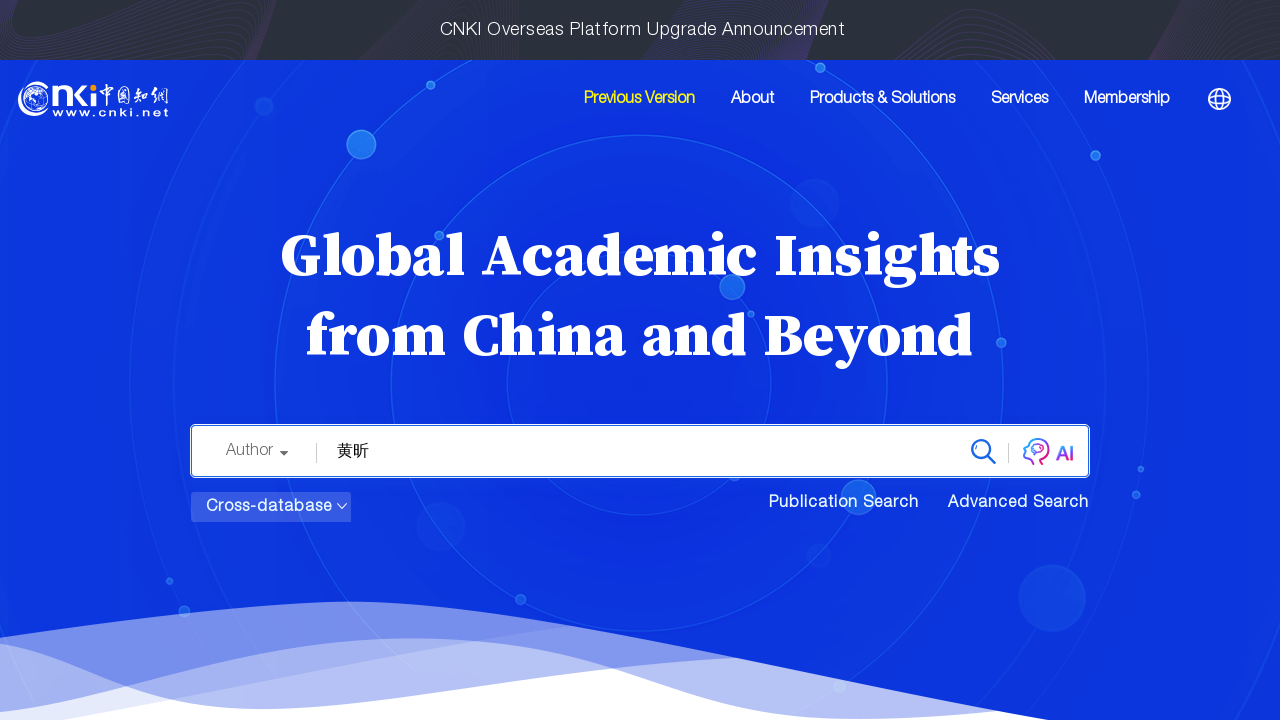